Tests horizontal scrolling functionality on a dashboard page by scrolling right and then left using JavaScript execution

Starting URL: https://dashboards.handmadeinteractive.com/jasonlove/

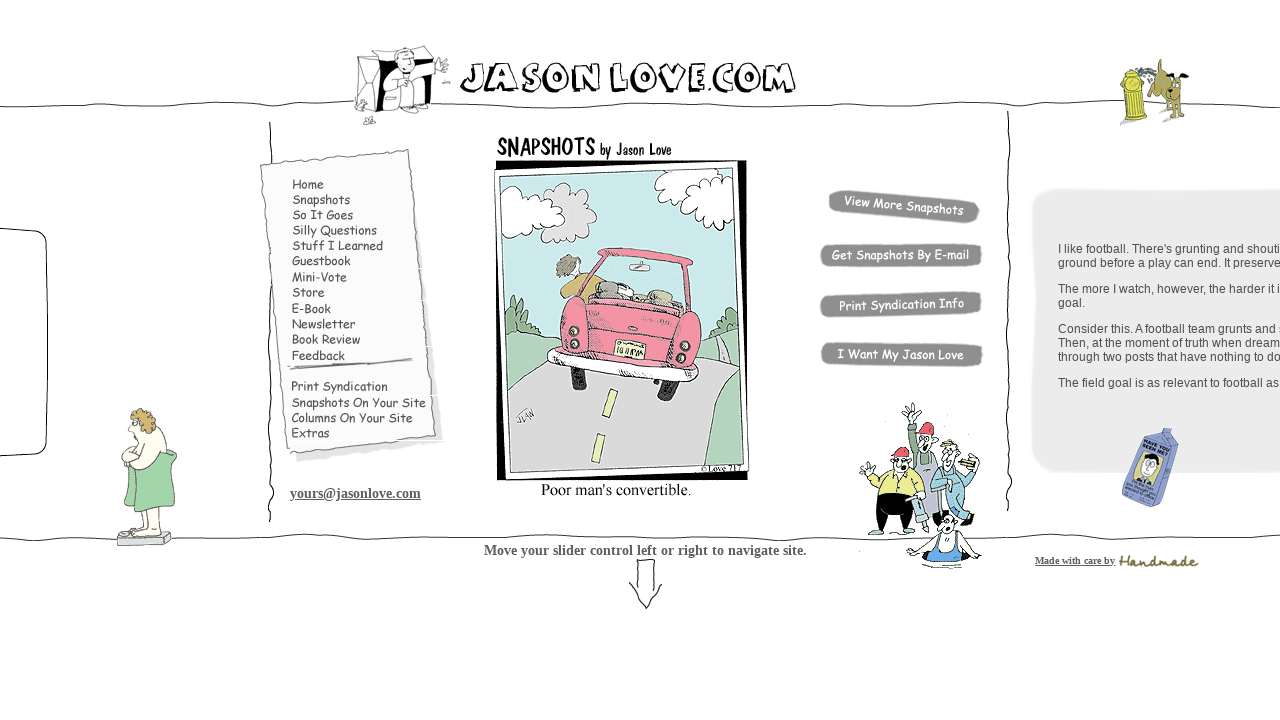

Scrolled right by 5000 pixels on dashboard
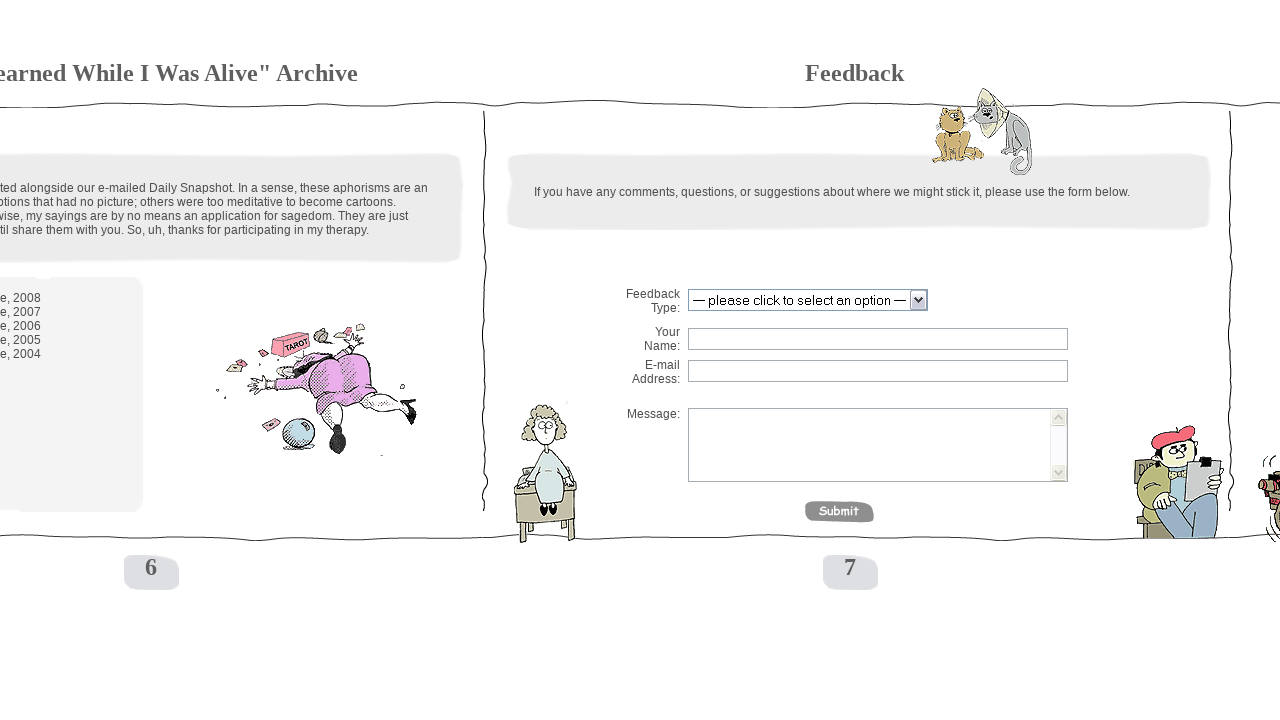

Waited 2 seconds for scroll right to complete
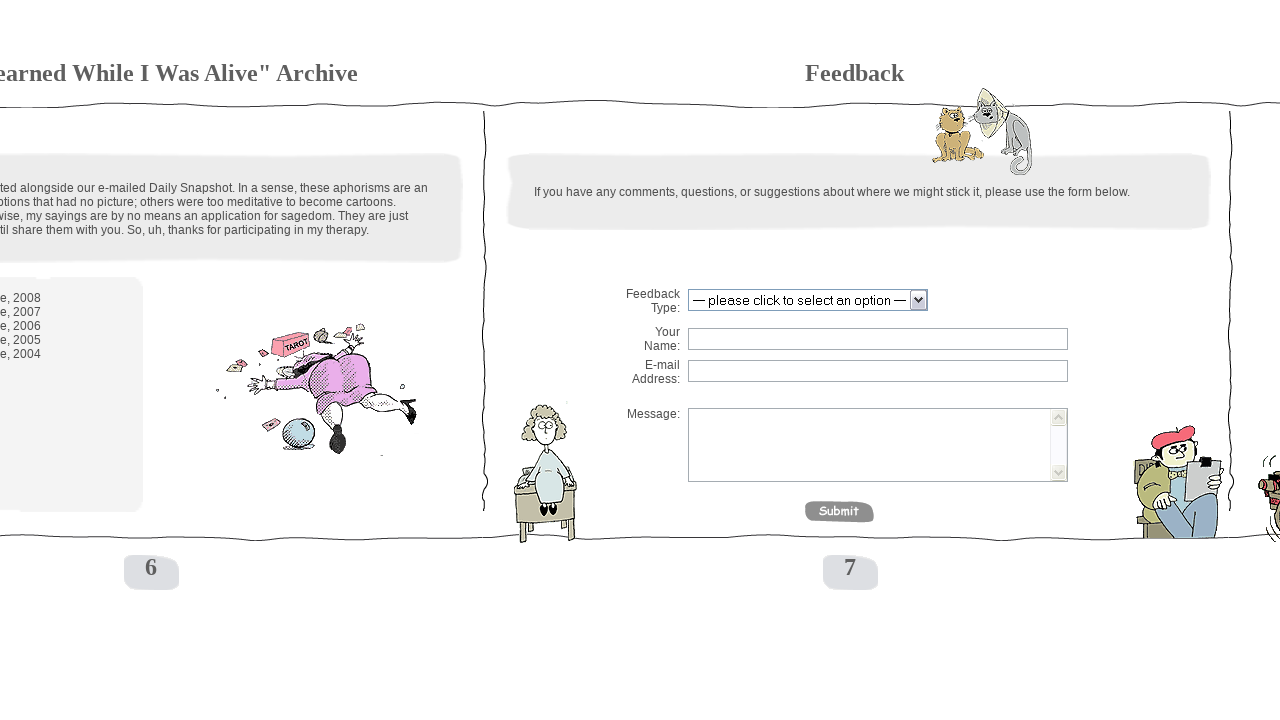

Scrolled left by 11000 pixels on dashboard
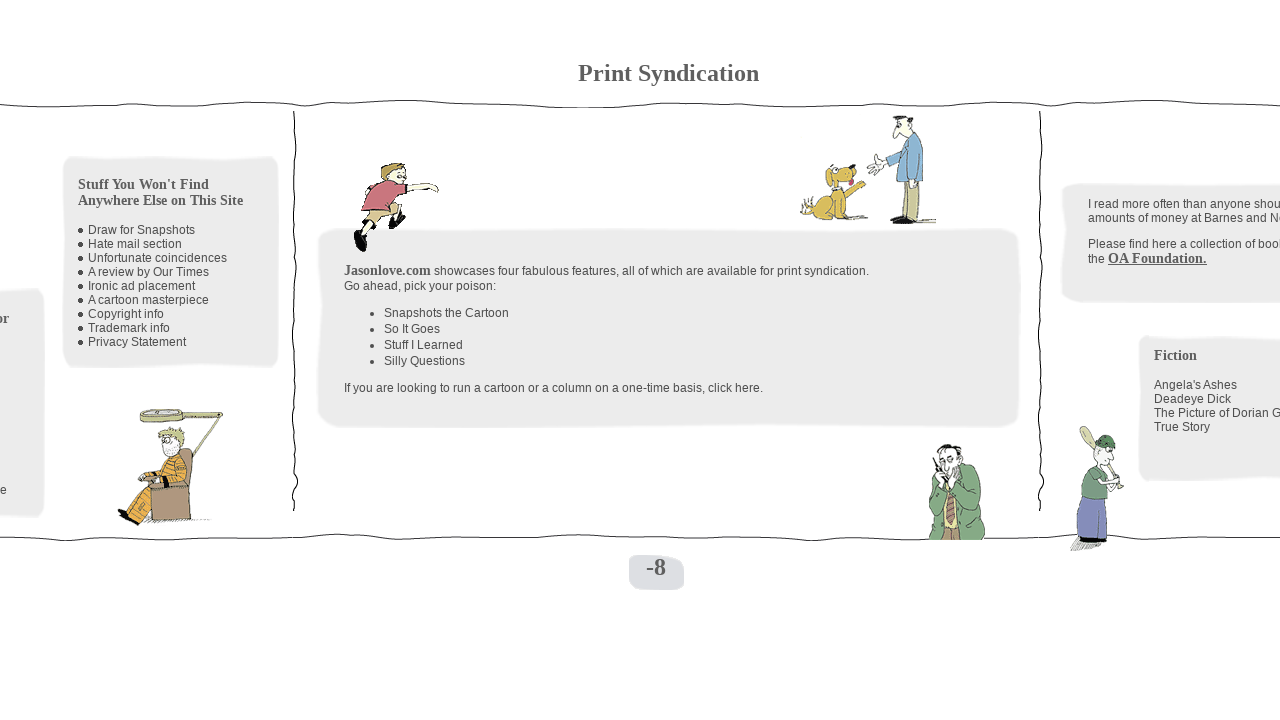

Waited 2 seconds for scroll left to complete
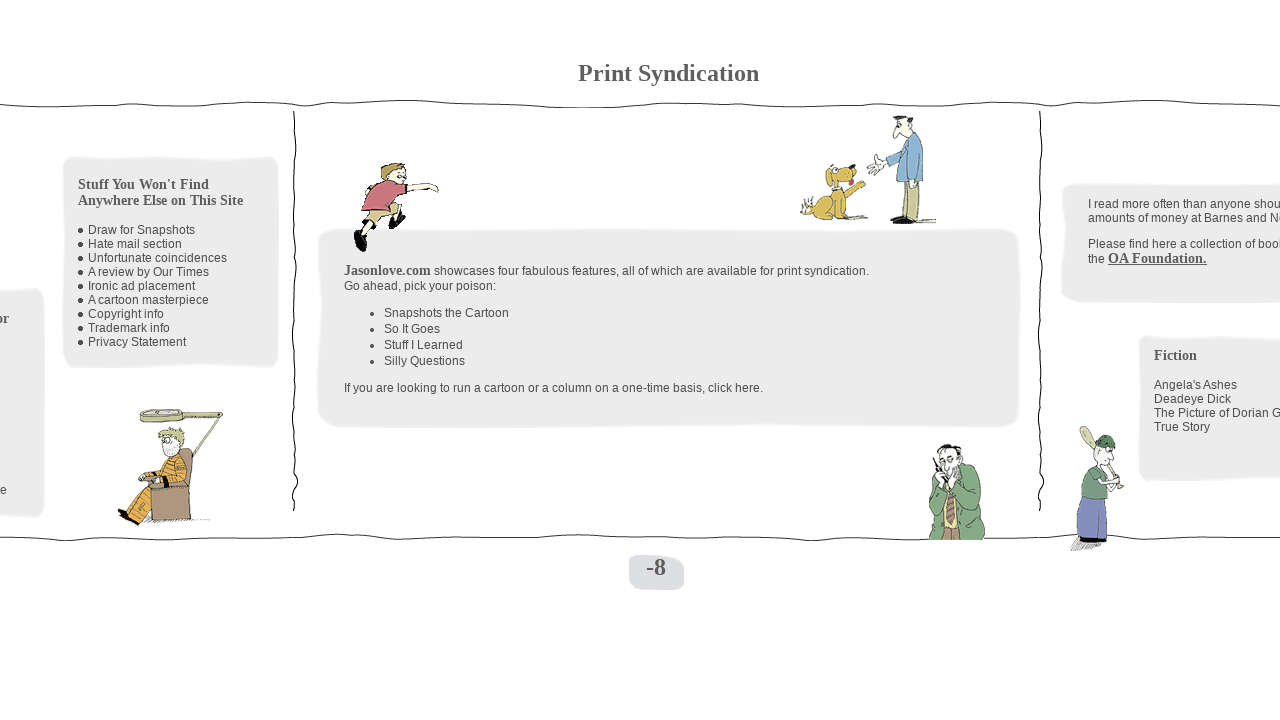

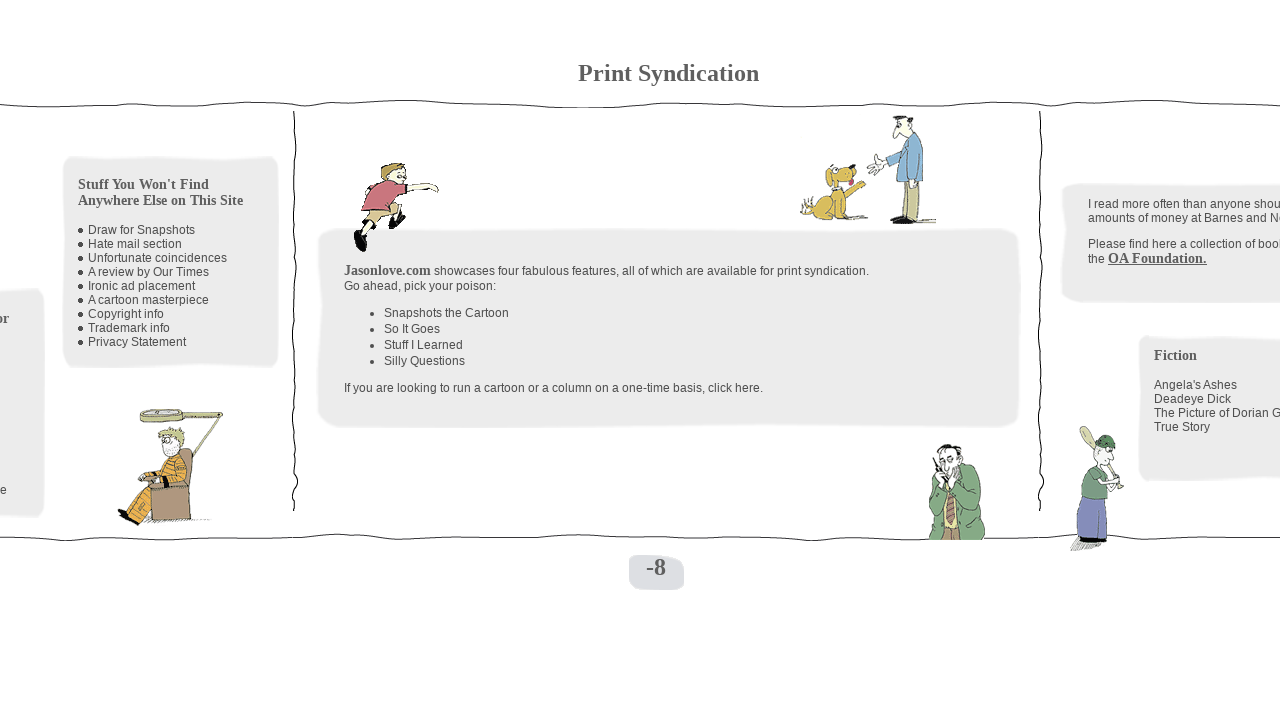